Navigates to a classified ads website, switches language, accesses the personal cars section, and verifies car brands are displayed

Starting URL: http://www.ss.lv

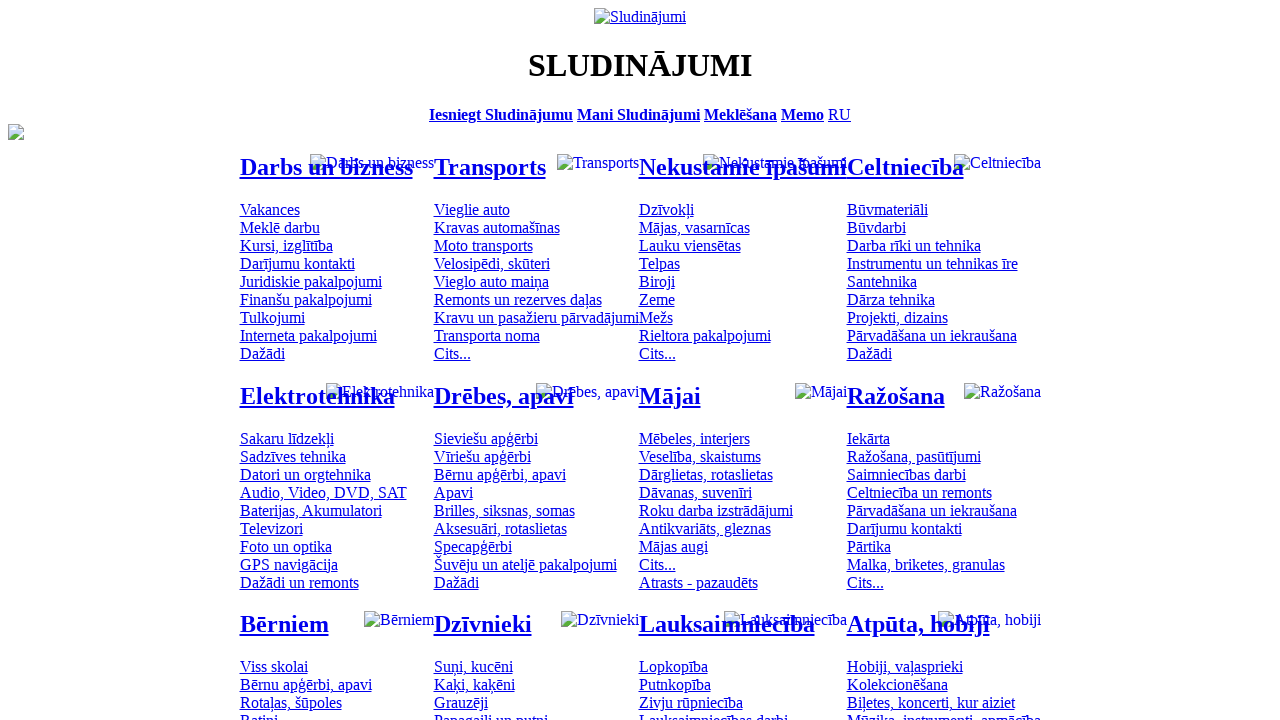

Clicked language switch link at (840, 114) on .menu_lang
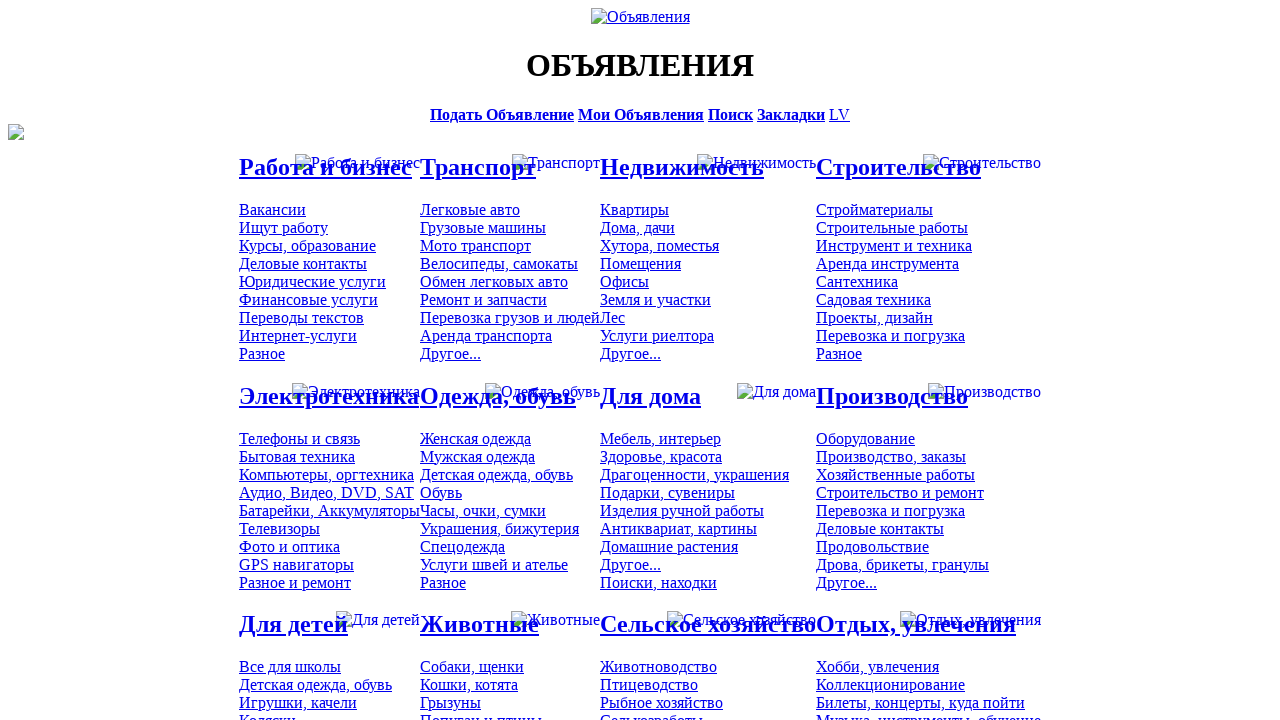

Clicked personal cars category at (470, 209) on #mtd_97
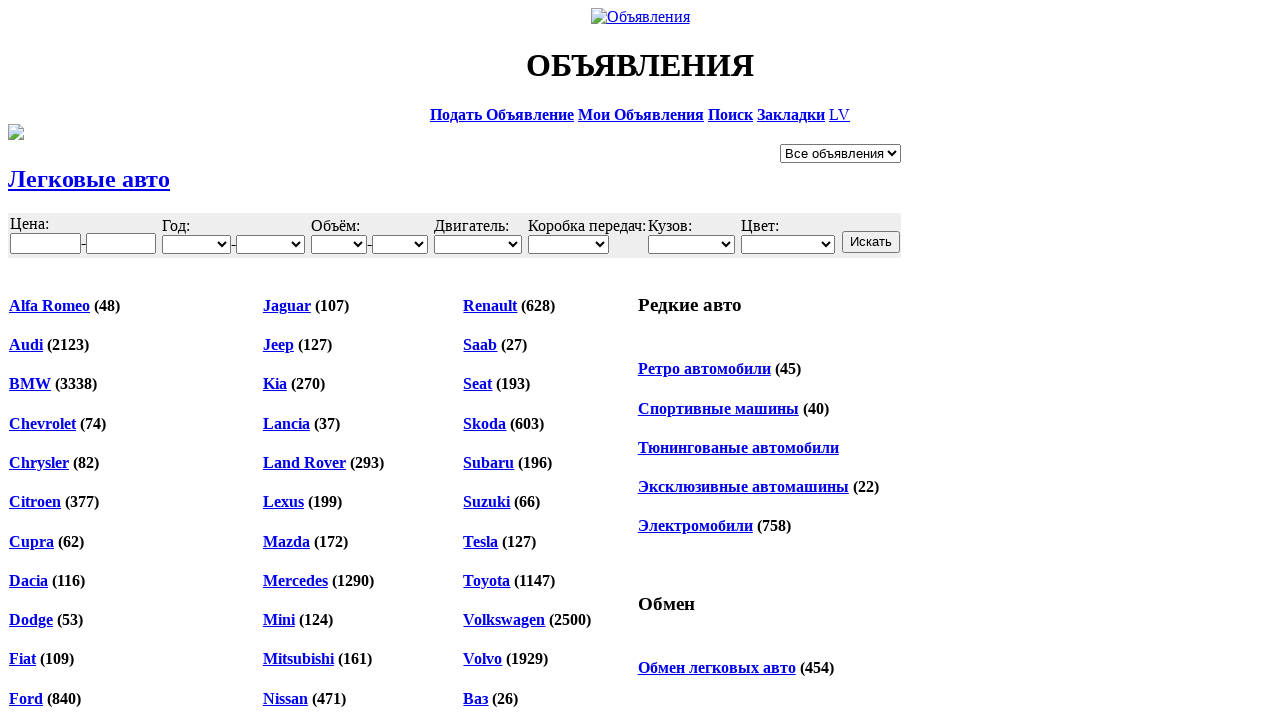

Car brand categories loaded and verified
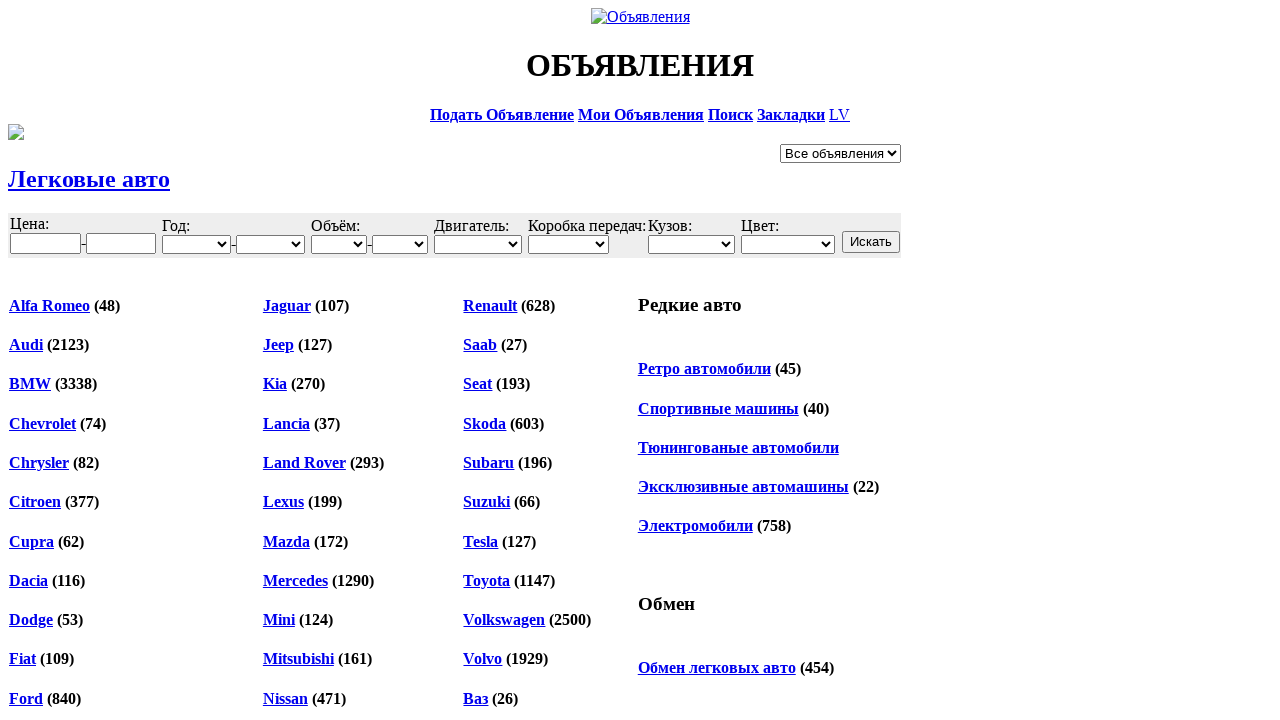

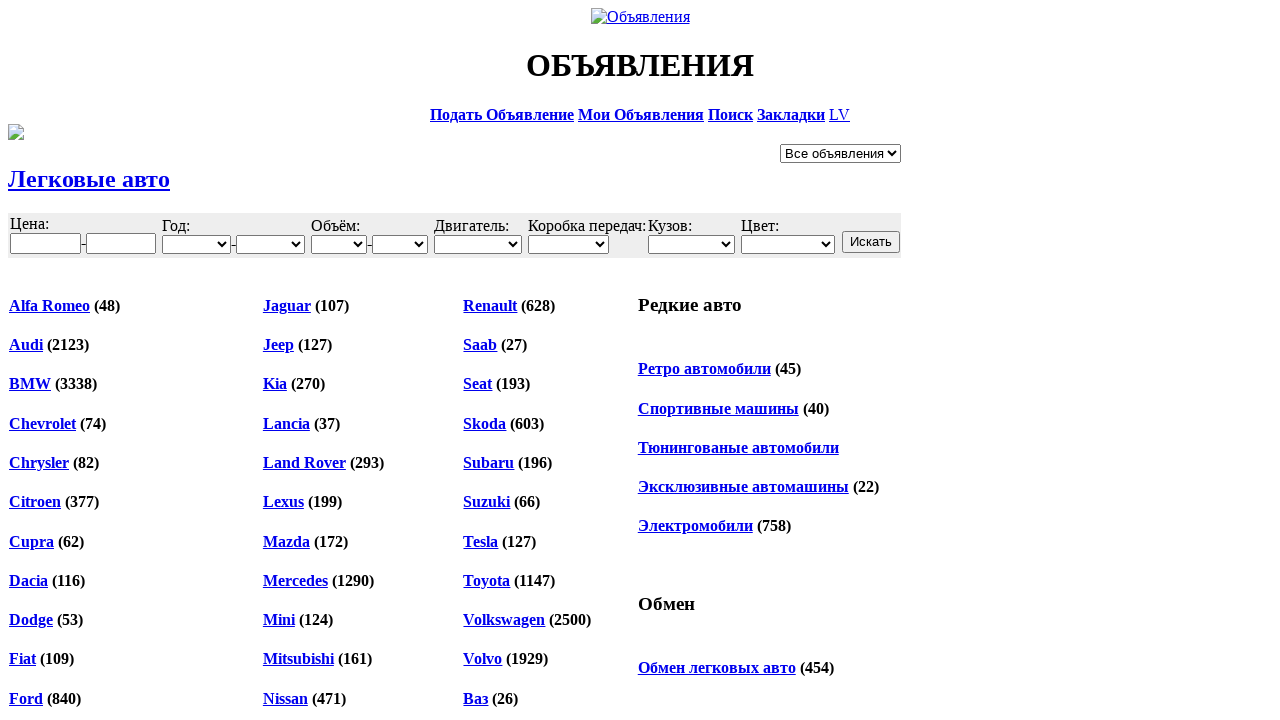